Tests infinite scroll functionality by scrolling down the page multiple times

Starting URL: https://the-internet.herokuapp.com/infinite_scroll

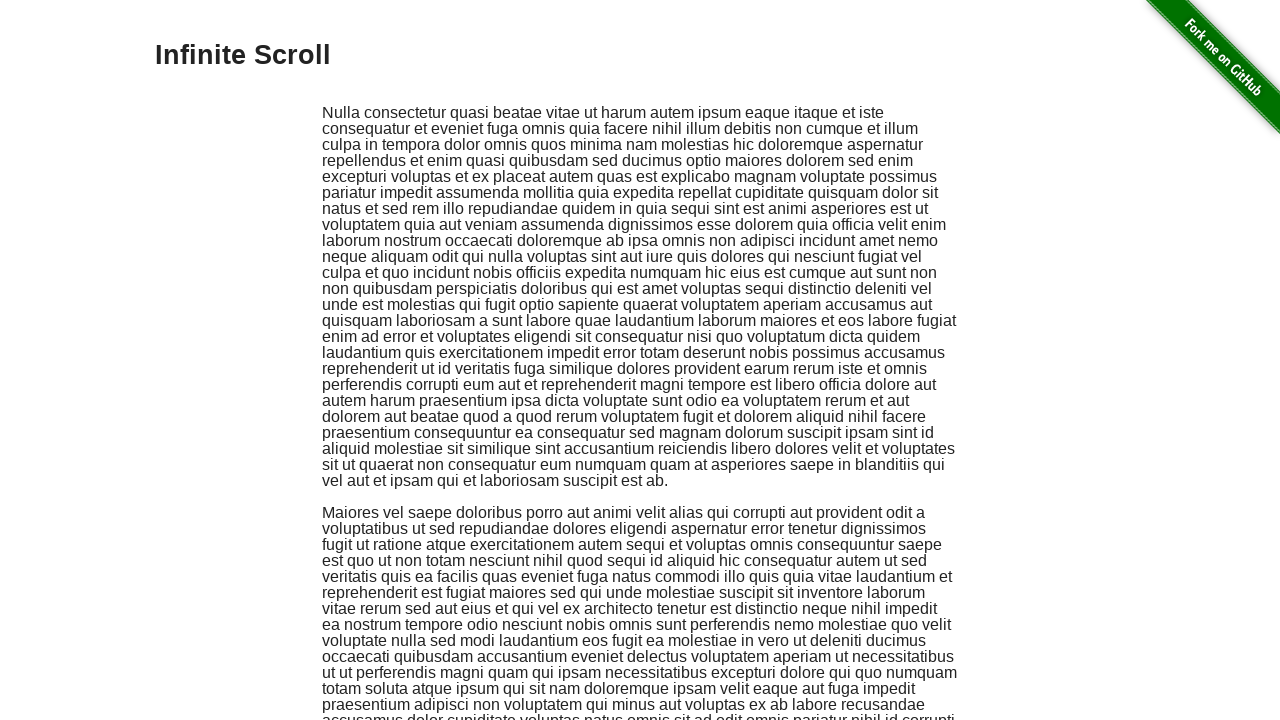

Scrolled down the page
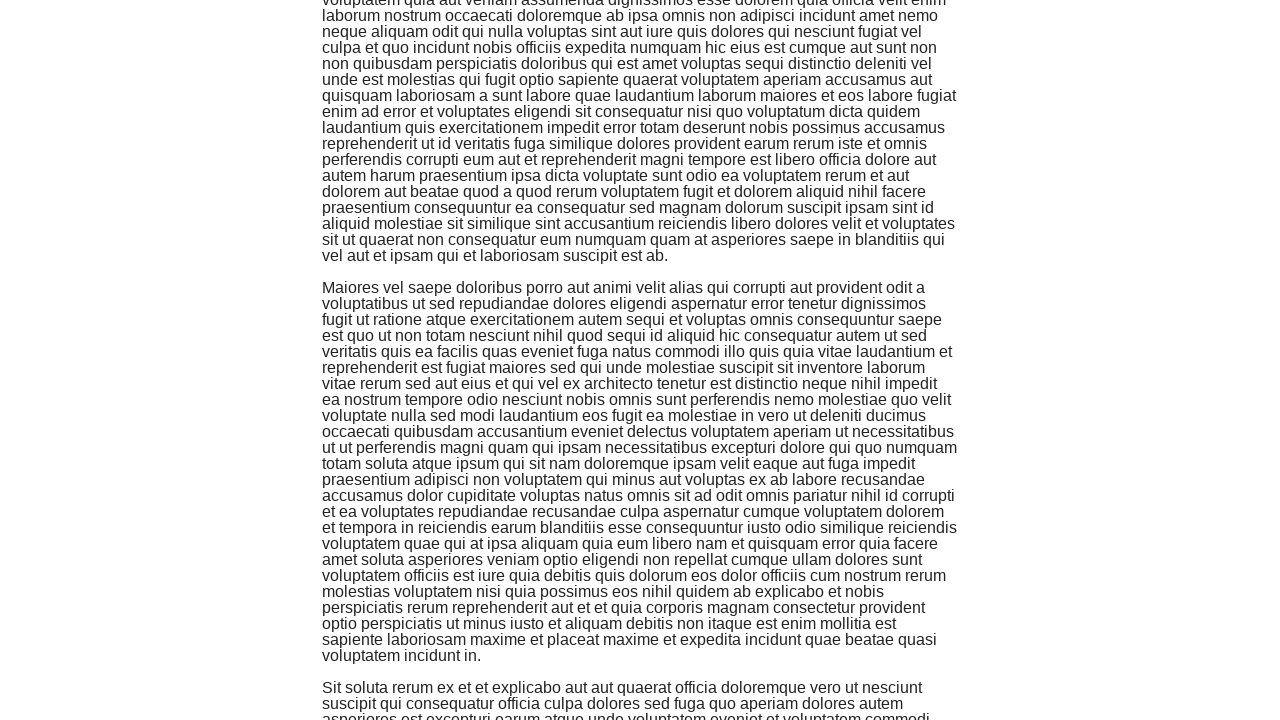

Waited for infinite scroll content to load
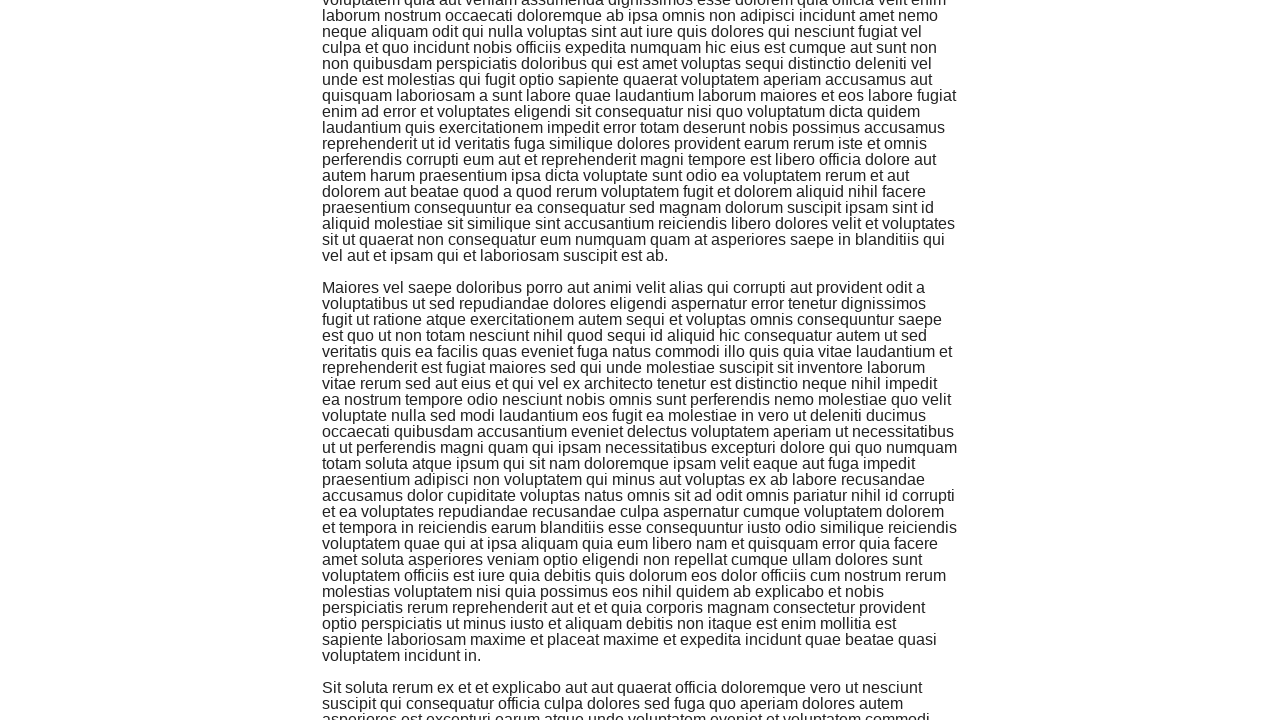

Scrolled down the page
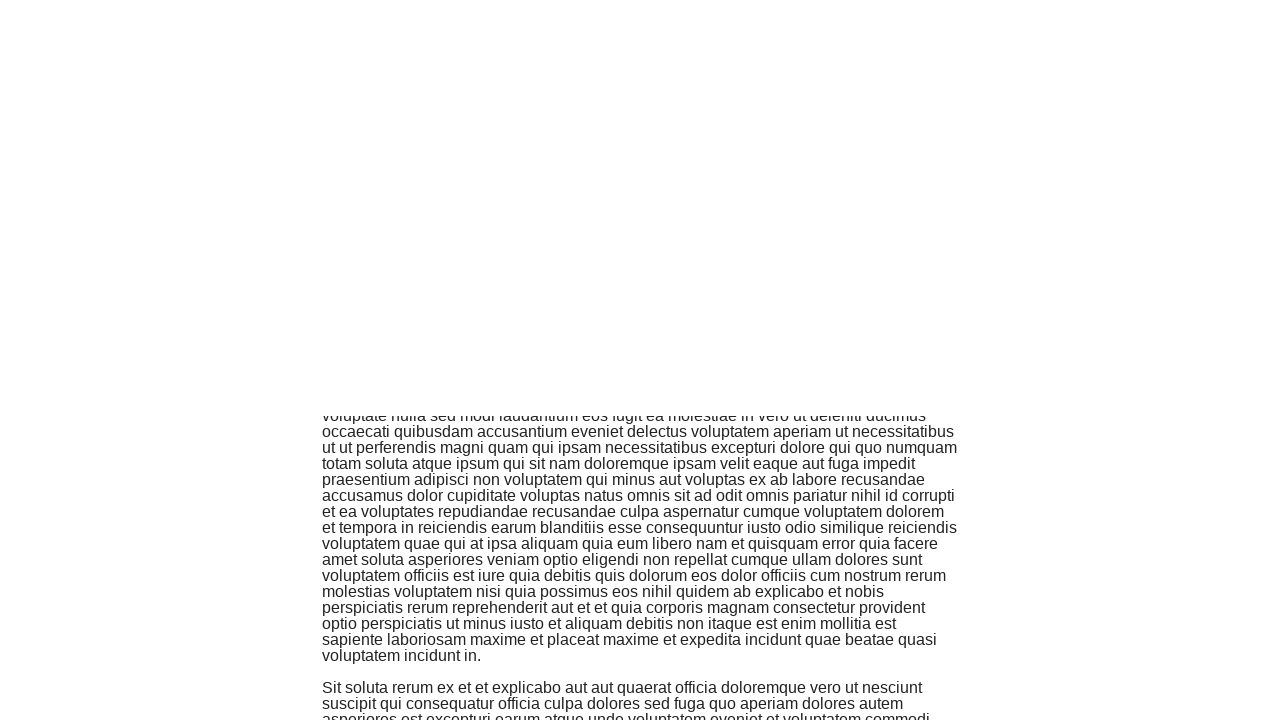

Waited for infinite scroll content to load
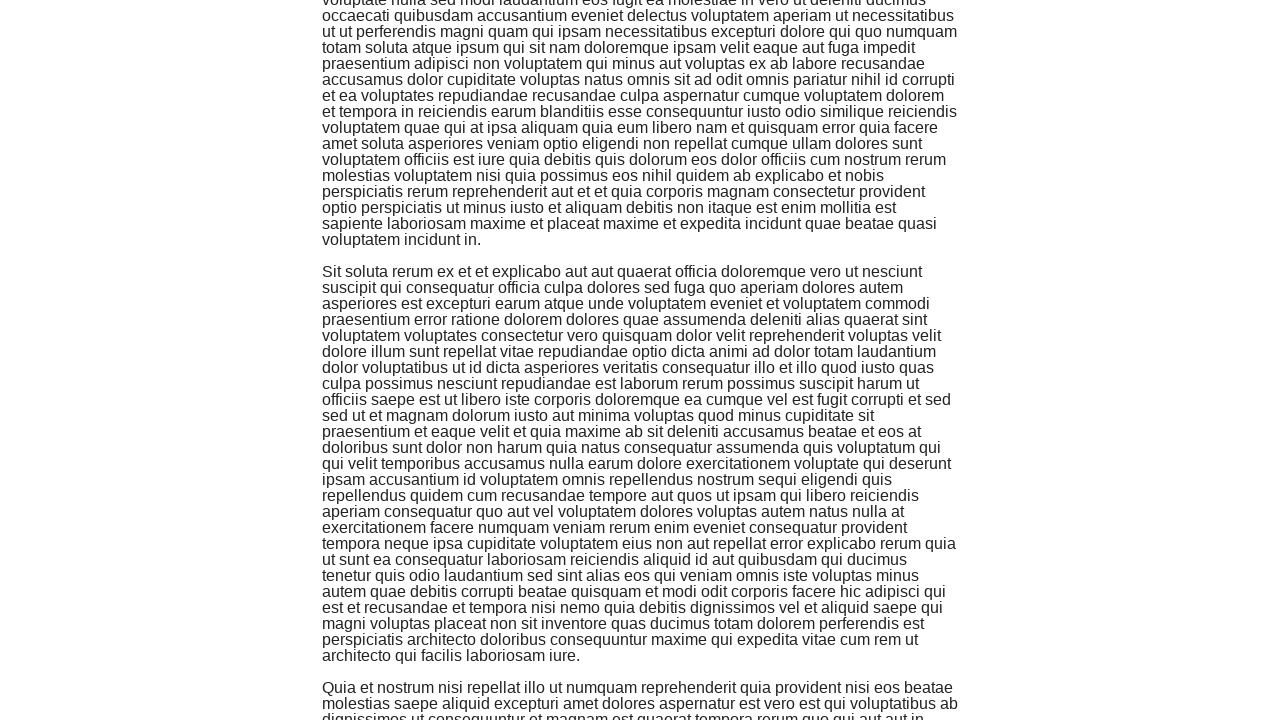

Scrolled down the page
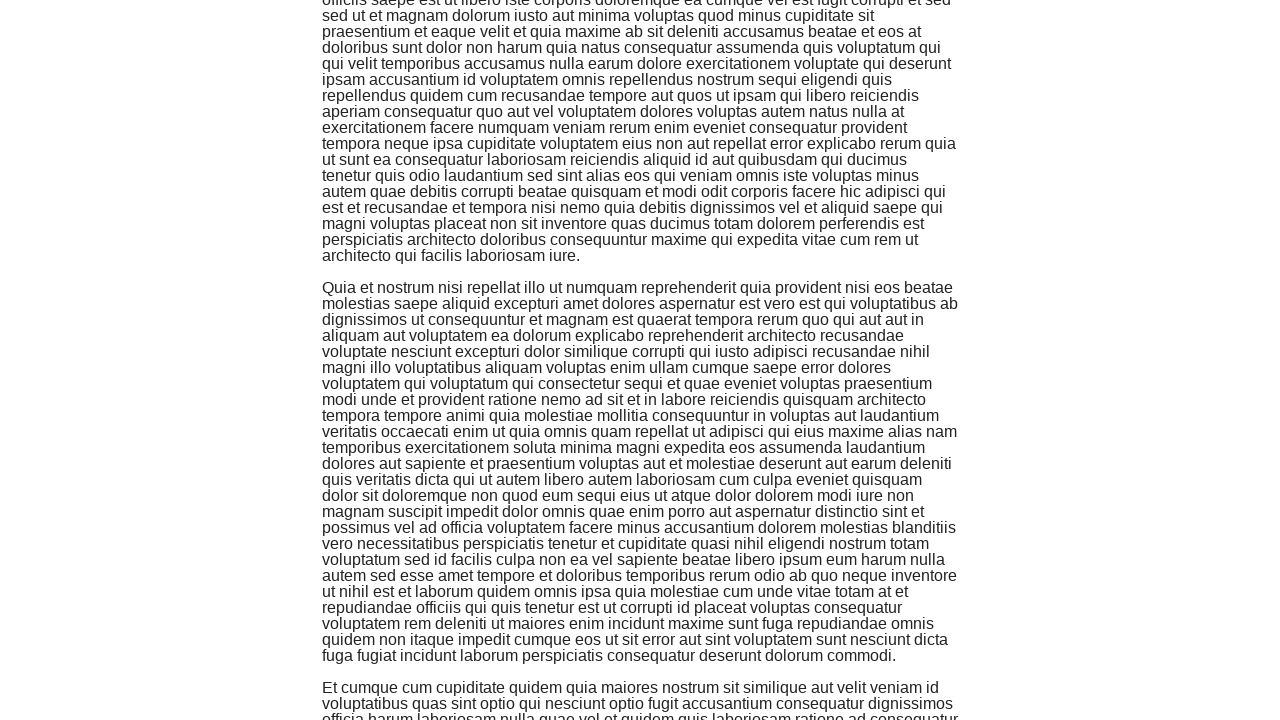

Waited for infinite scroll content to load
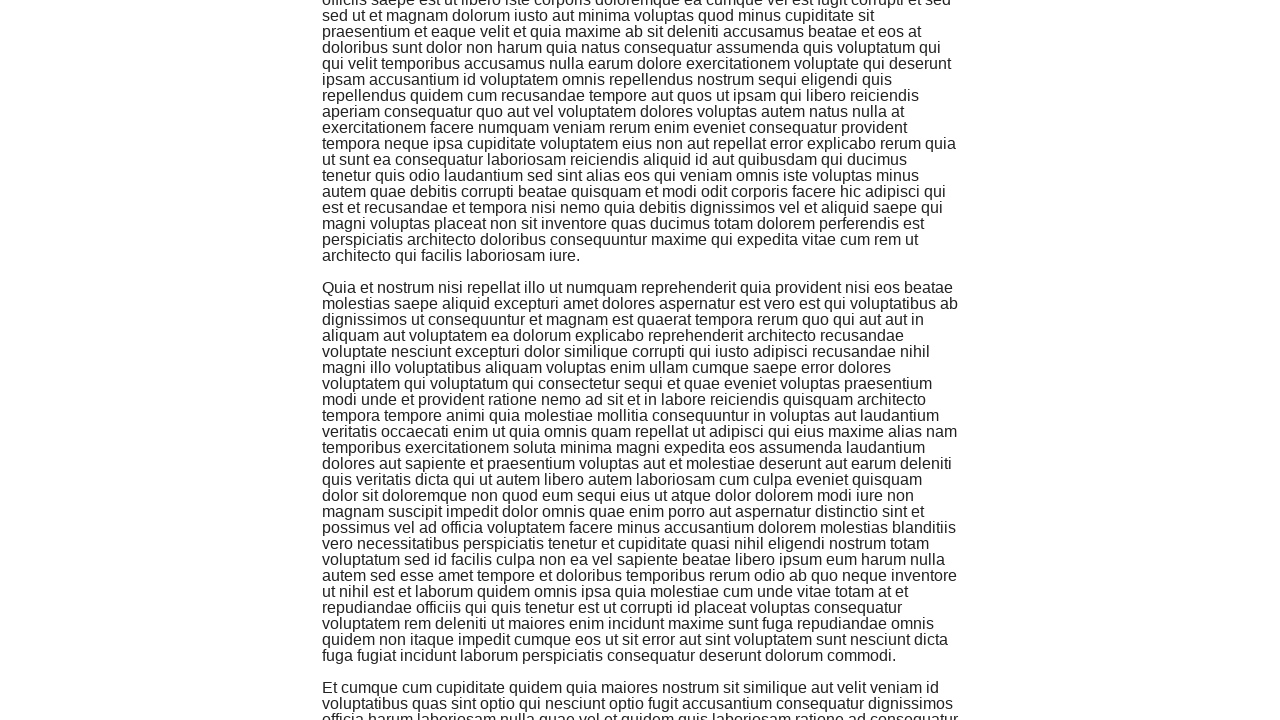

Scrolled down the page
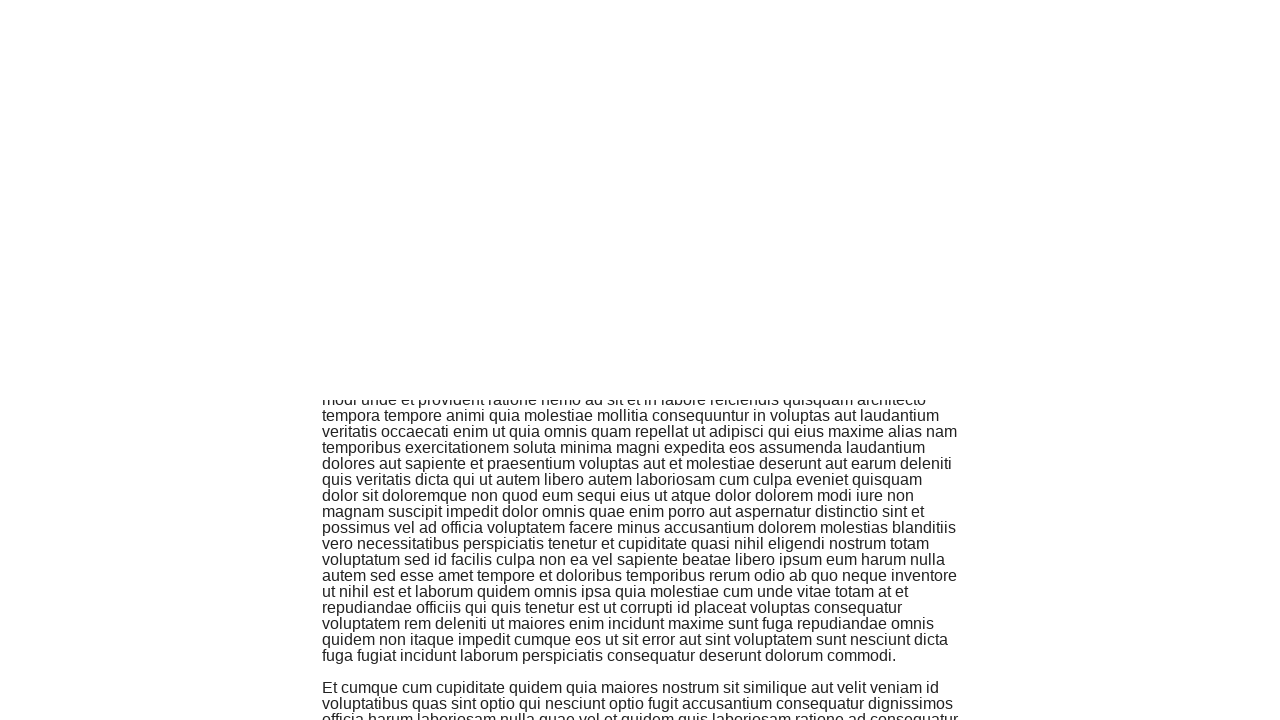

Waited for infinite scroll content to load
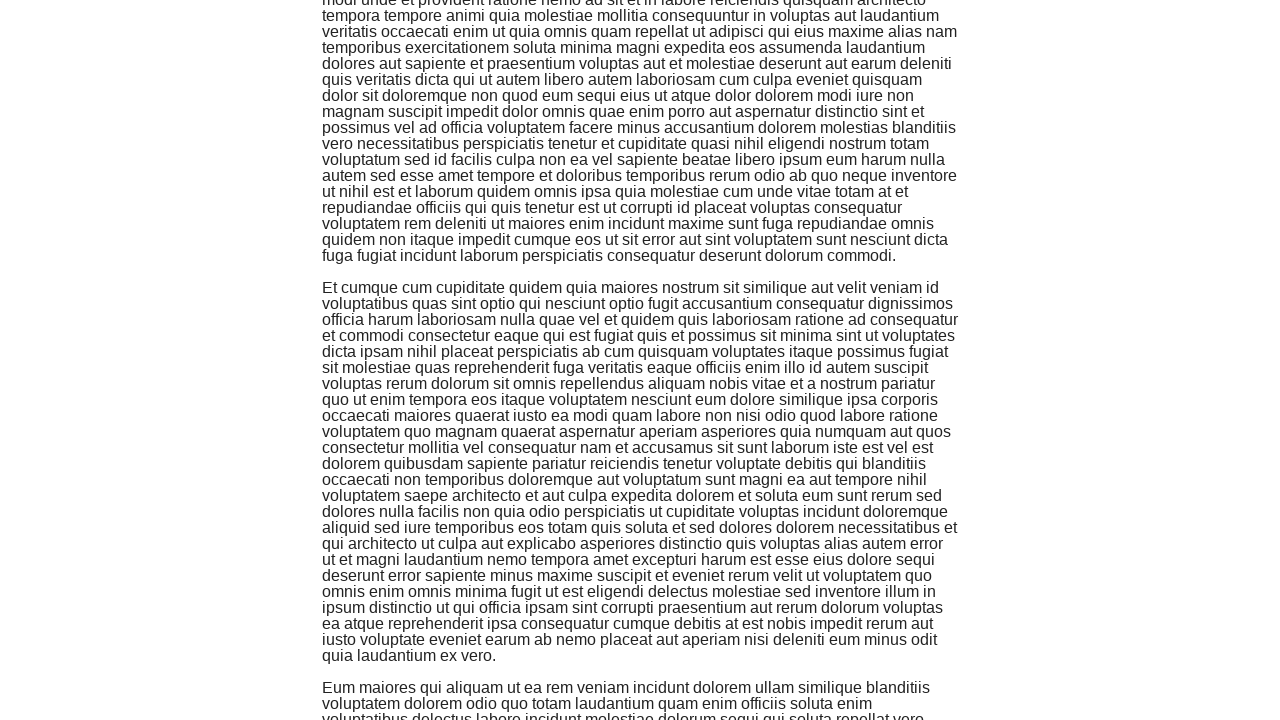

Scrolled down the page
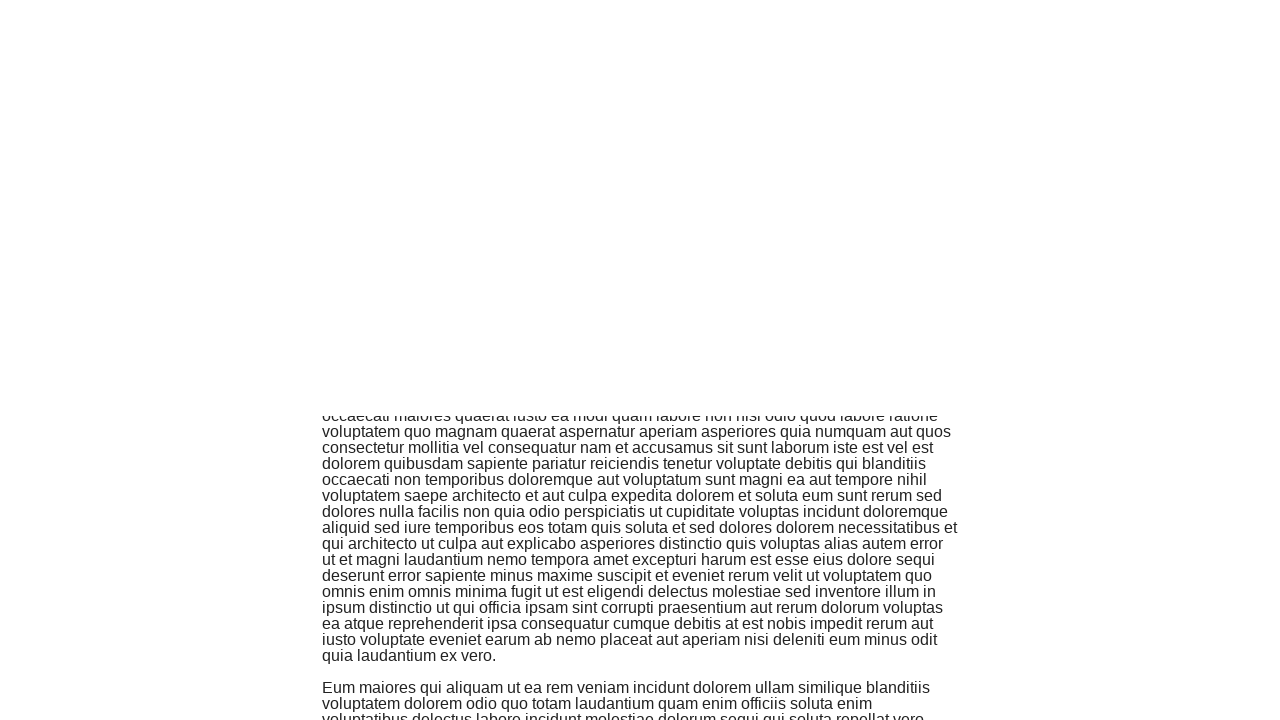

Waited for infinite scroll content to load
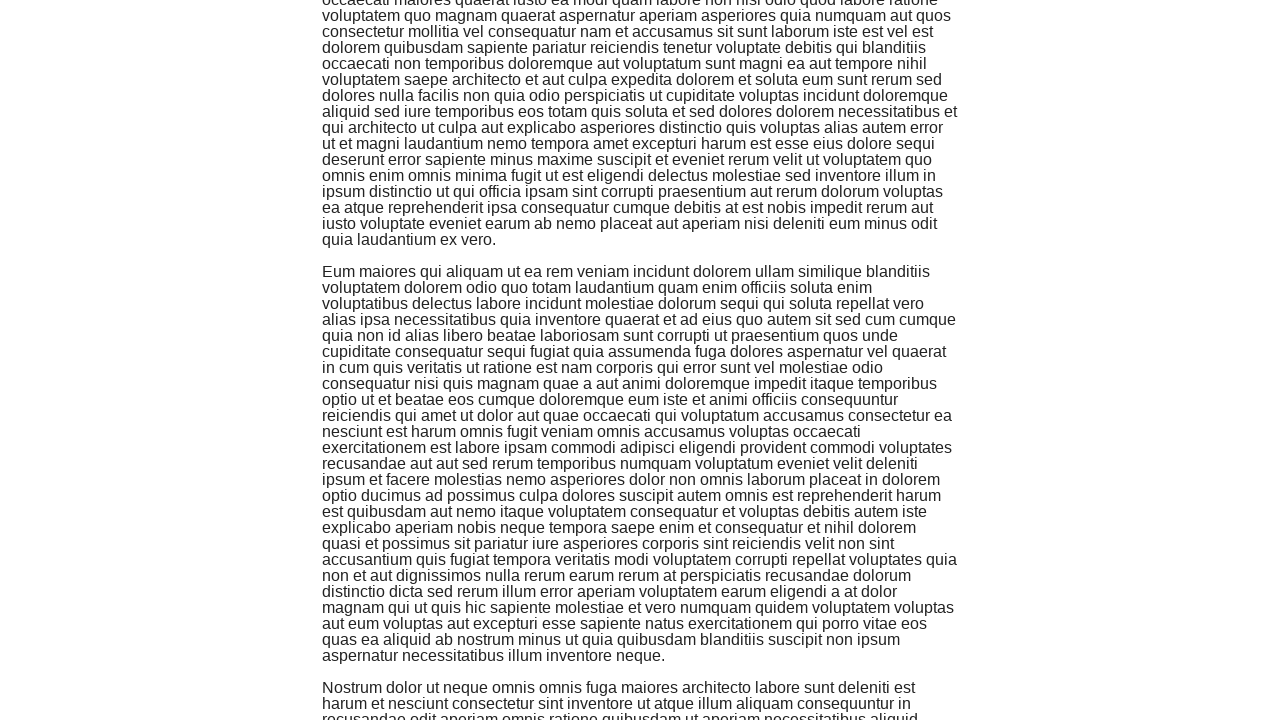

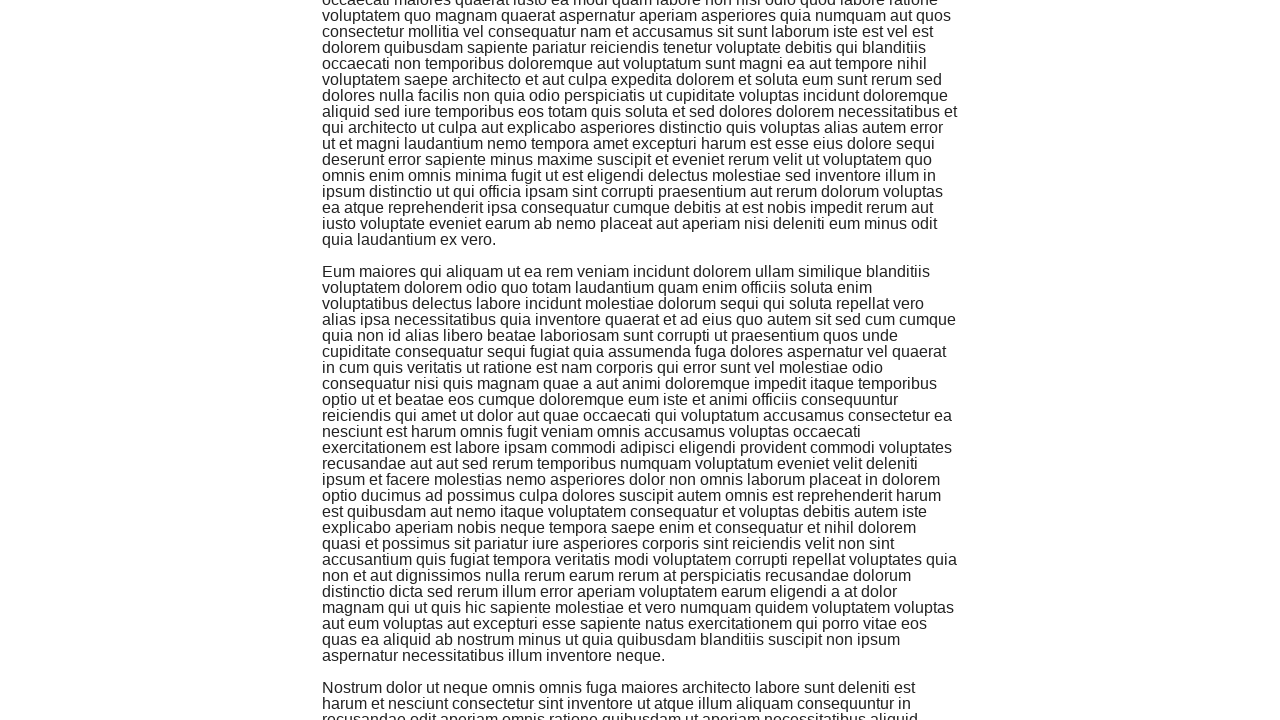